Tests finding various elements on a page using CSS selectors and verifies their text content and attributes

Starting URL: https://kristinek.github.io/site/examples/locators

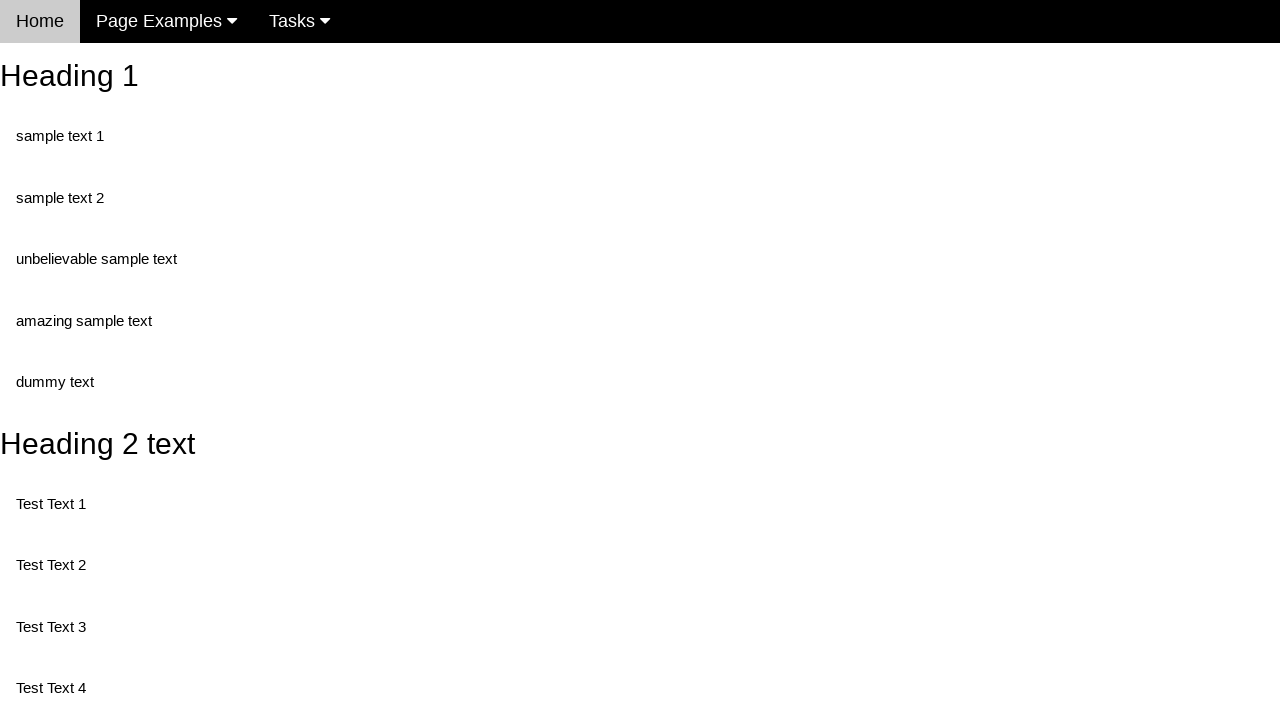

Navigated to locators example page
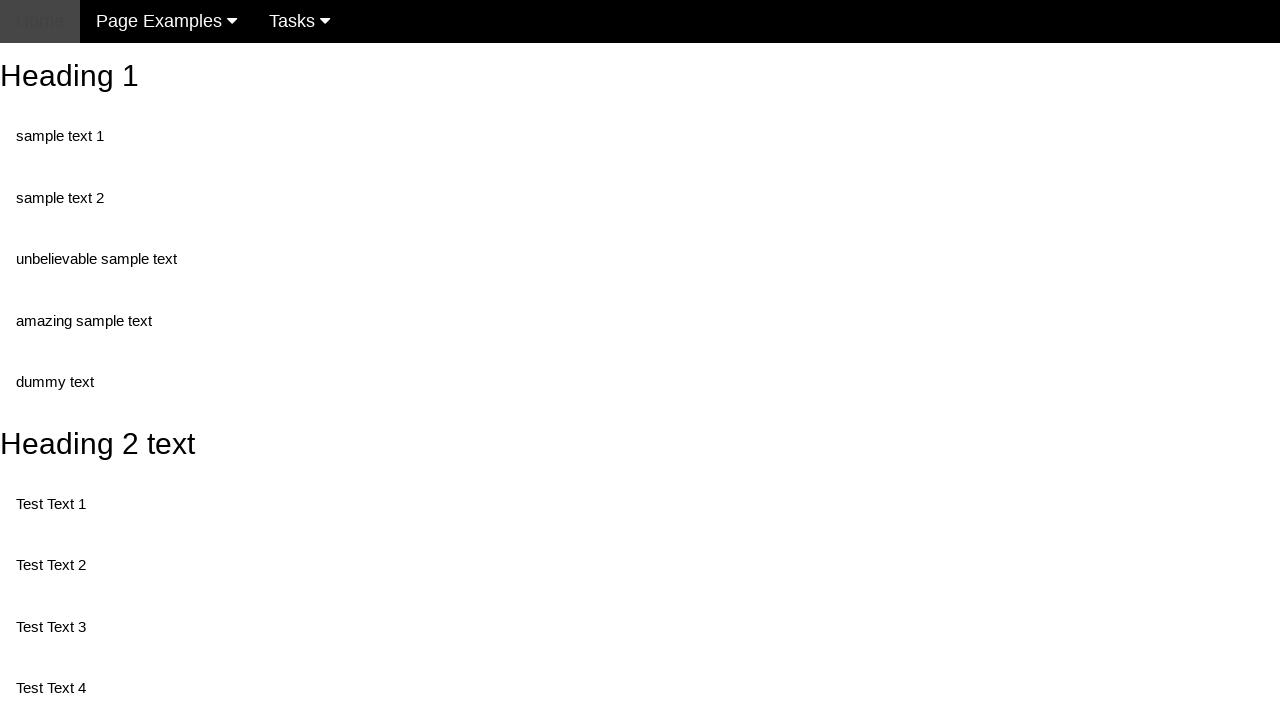

Located heading 2 element by CSS ID selector
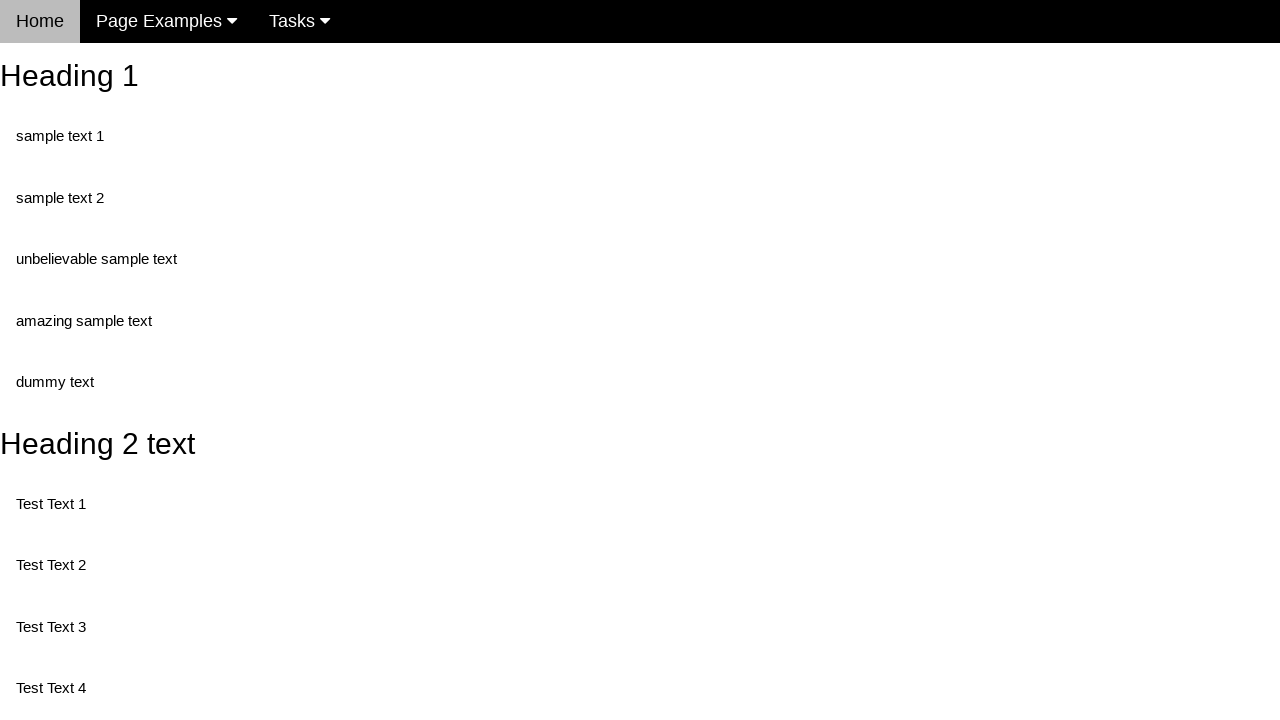

Waited for heading 2 element to be visible
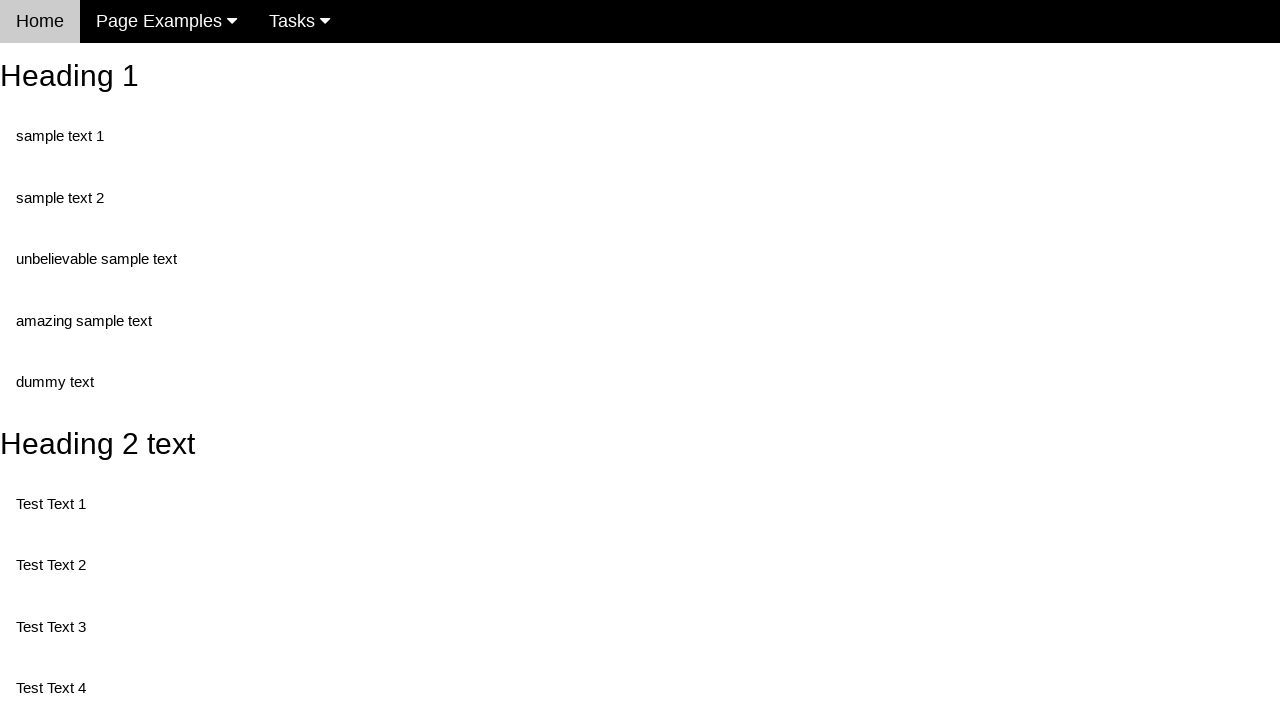

Located test text 1 element using CSS selector
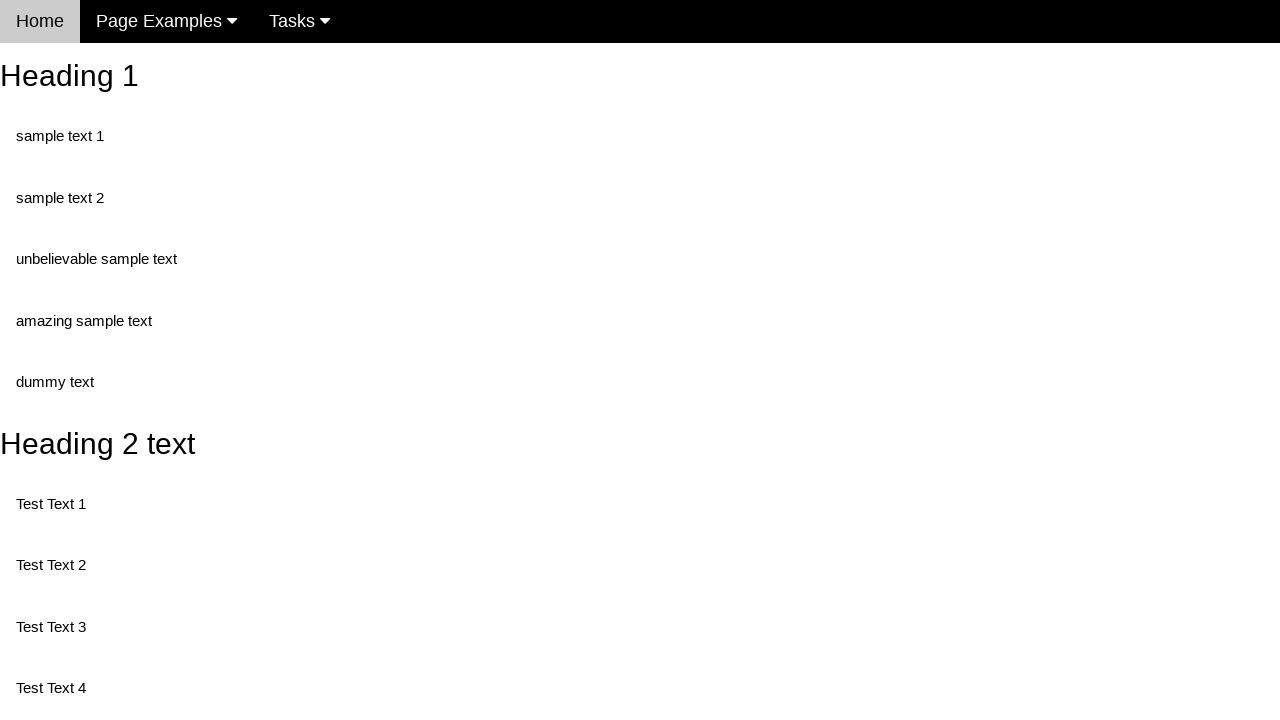

Waited for test text 1 element to be visible
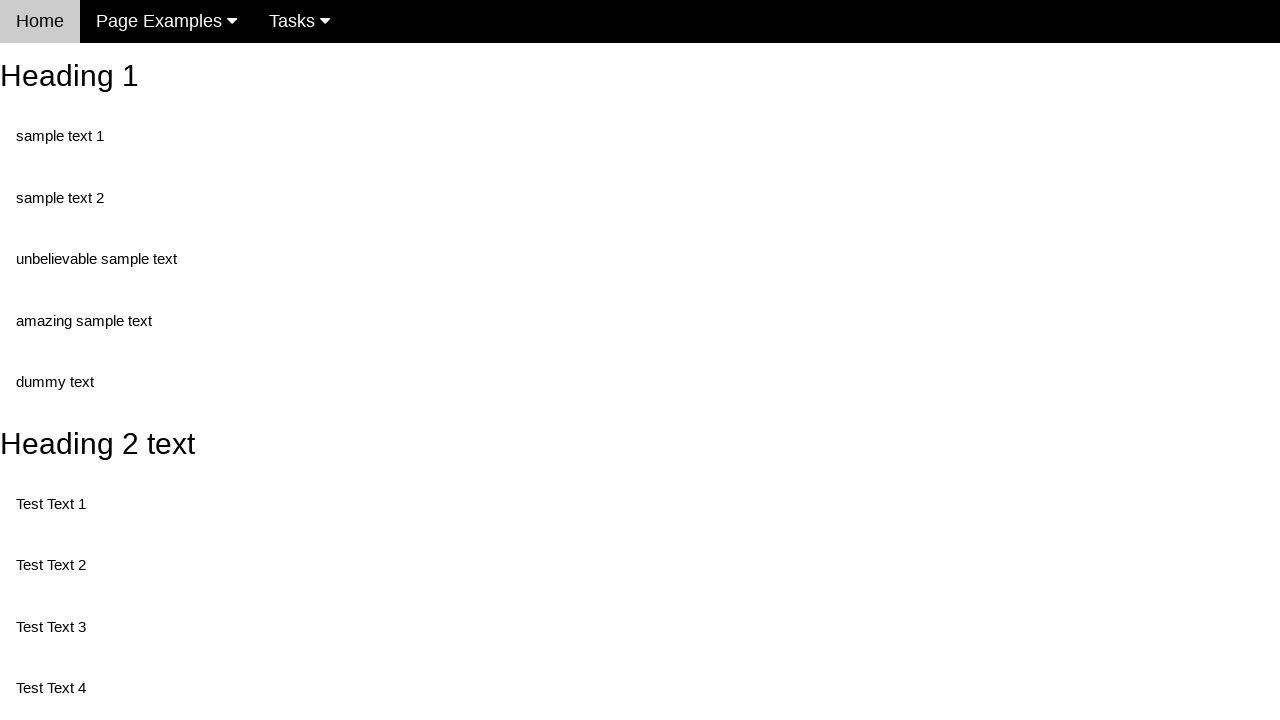

Located test text 2 element using CSS selector
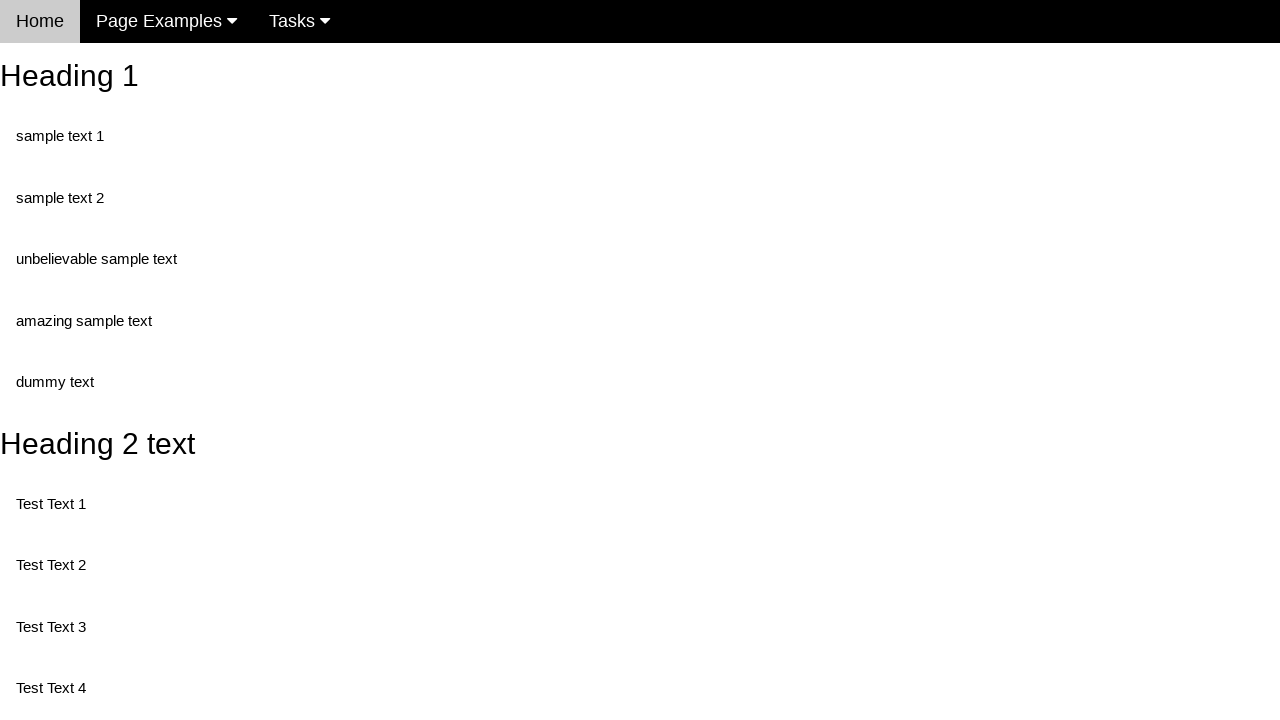

Waited for test text 2 element to be visible
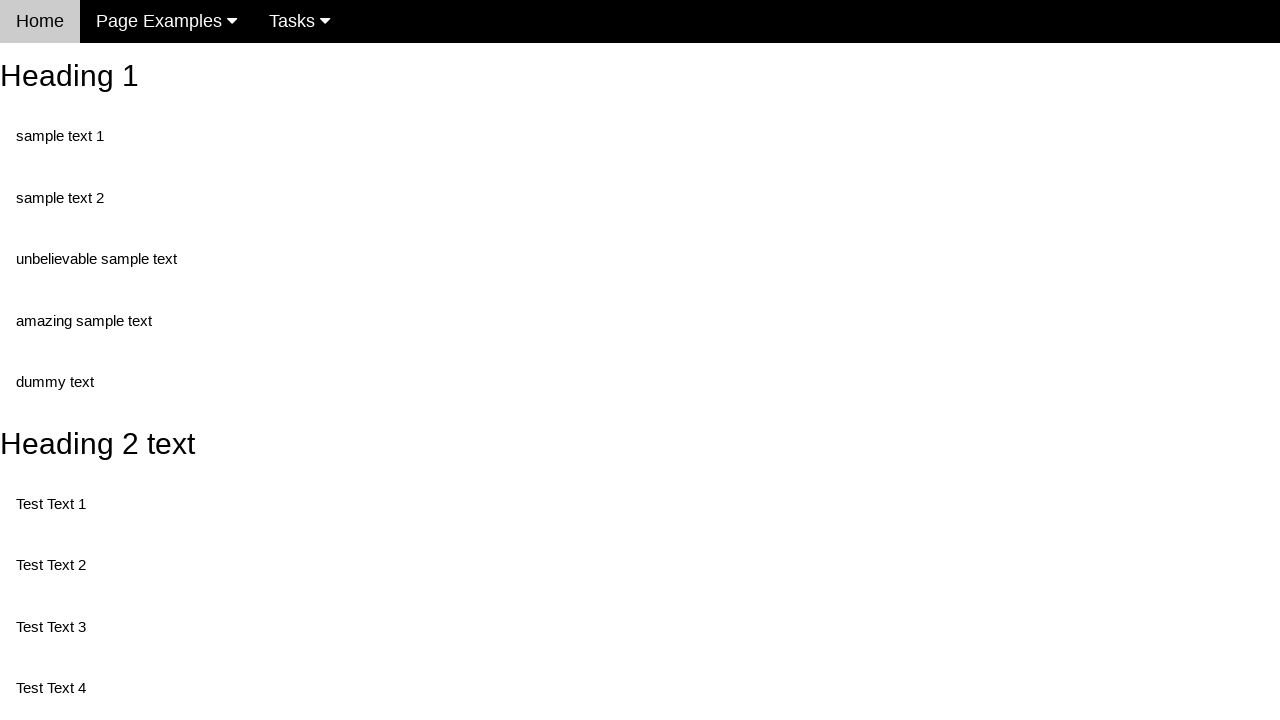

Located test text 3 element using CSS nth-child selector
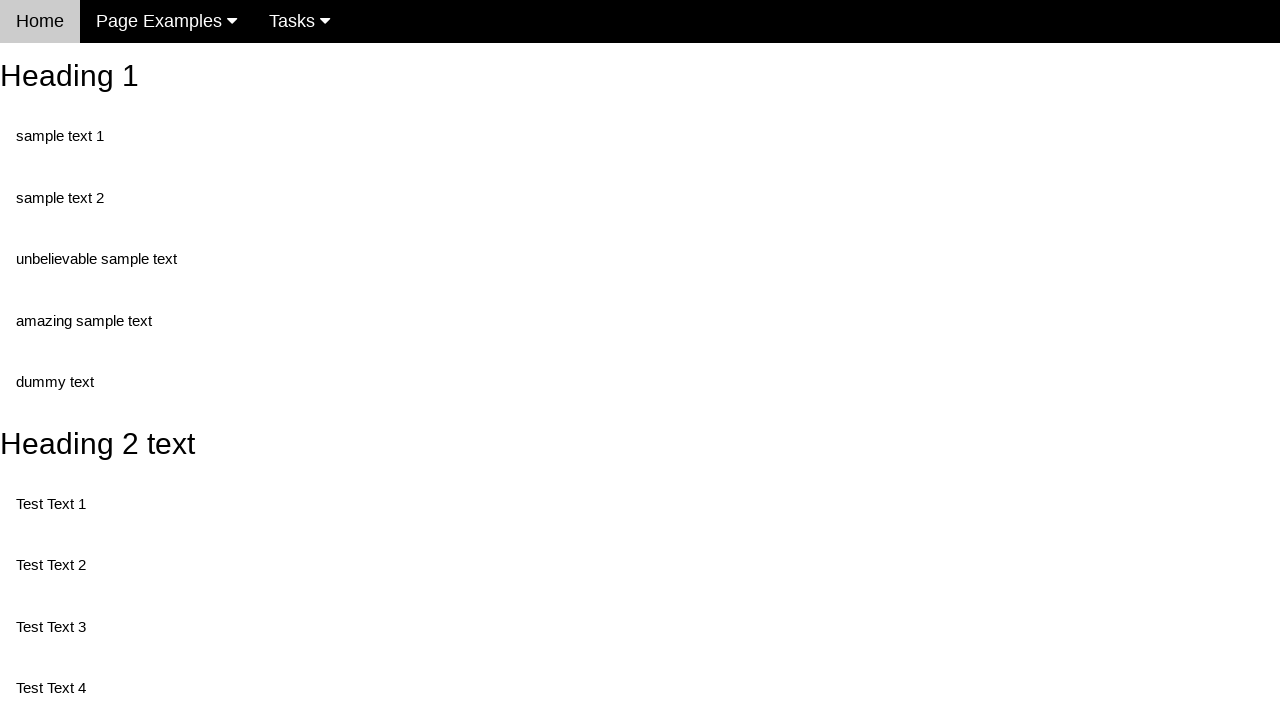

Waited for test text 3 element to be visible
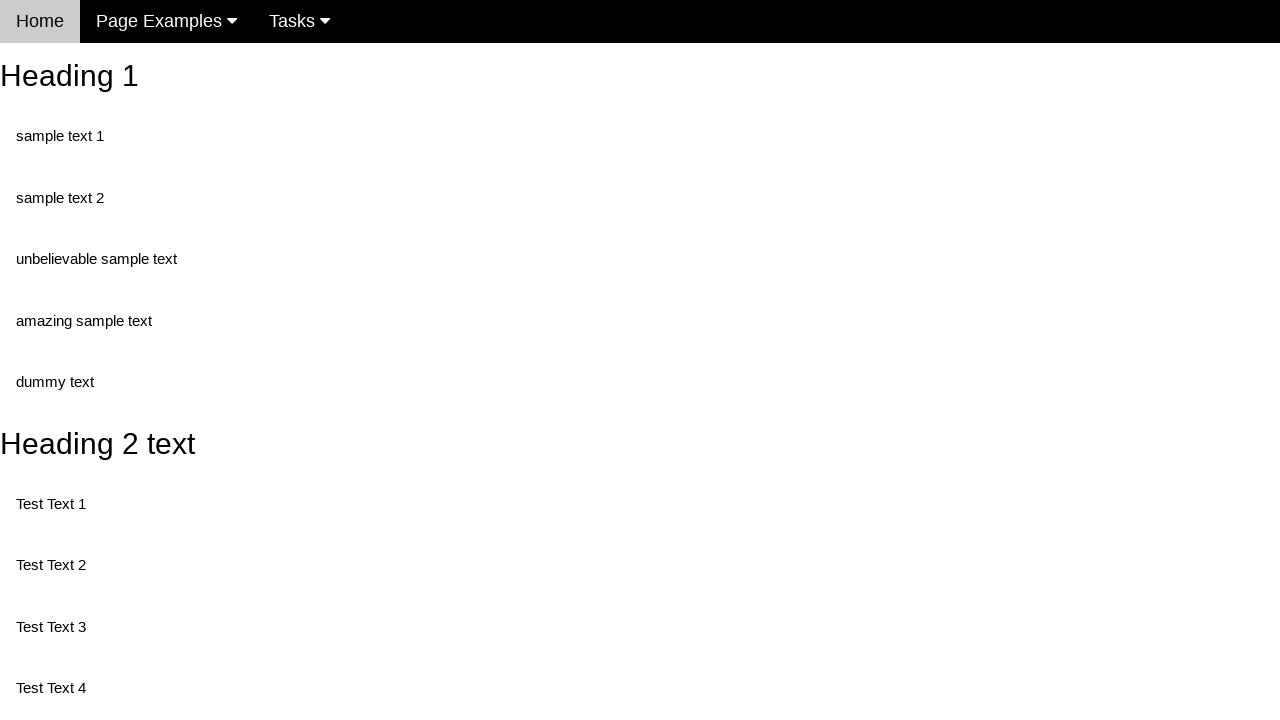

Located button element using CSS selector
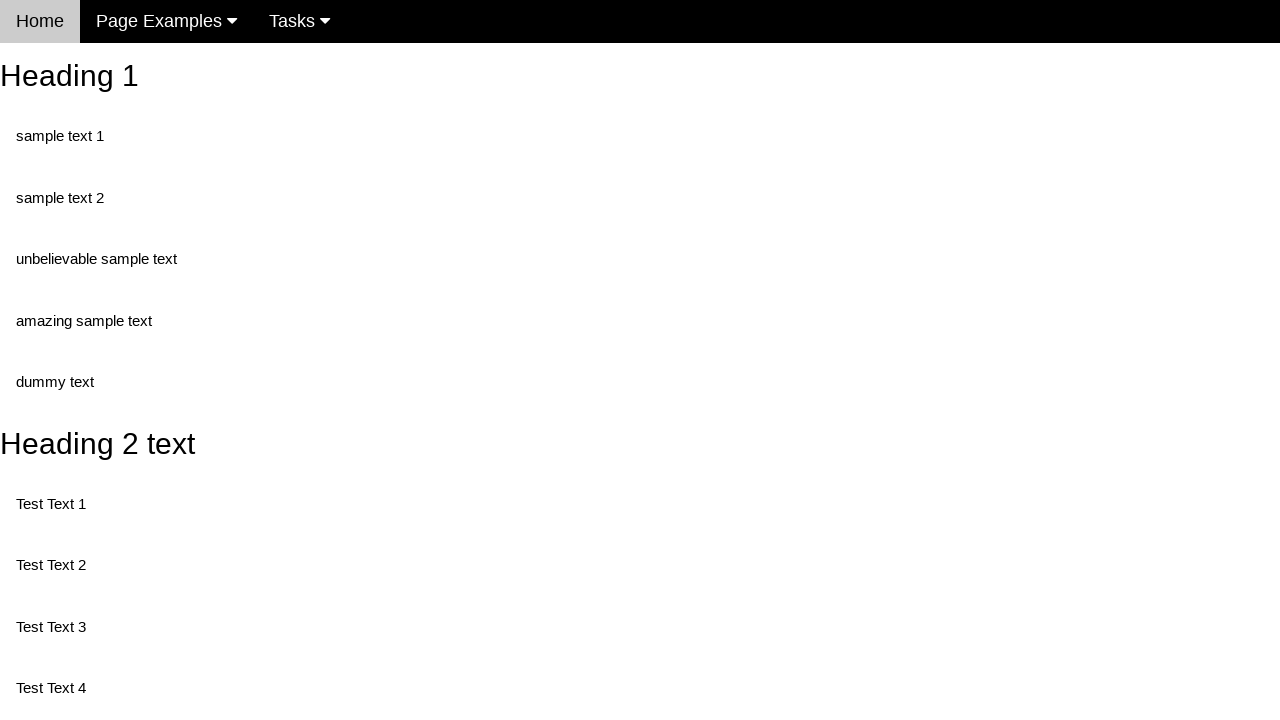

Waited for button element to be visible
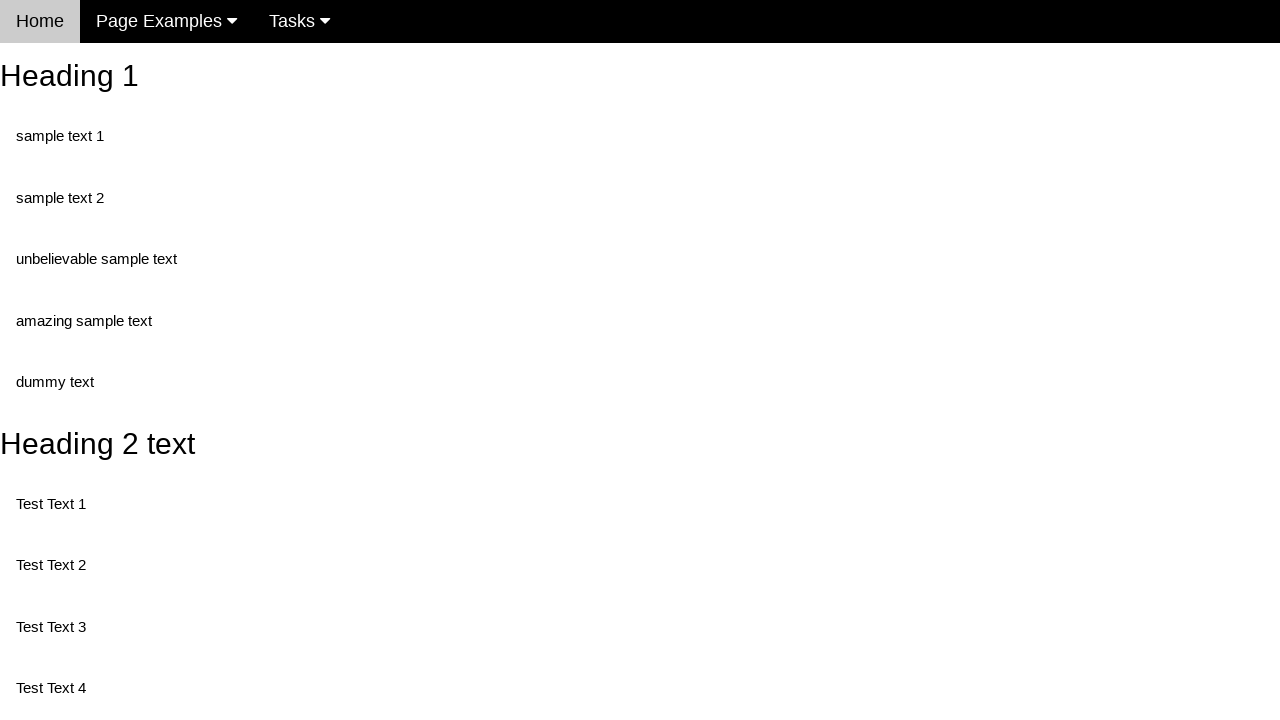

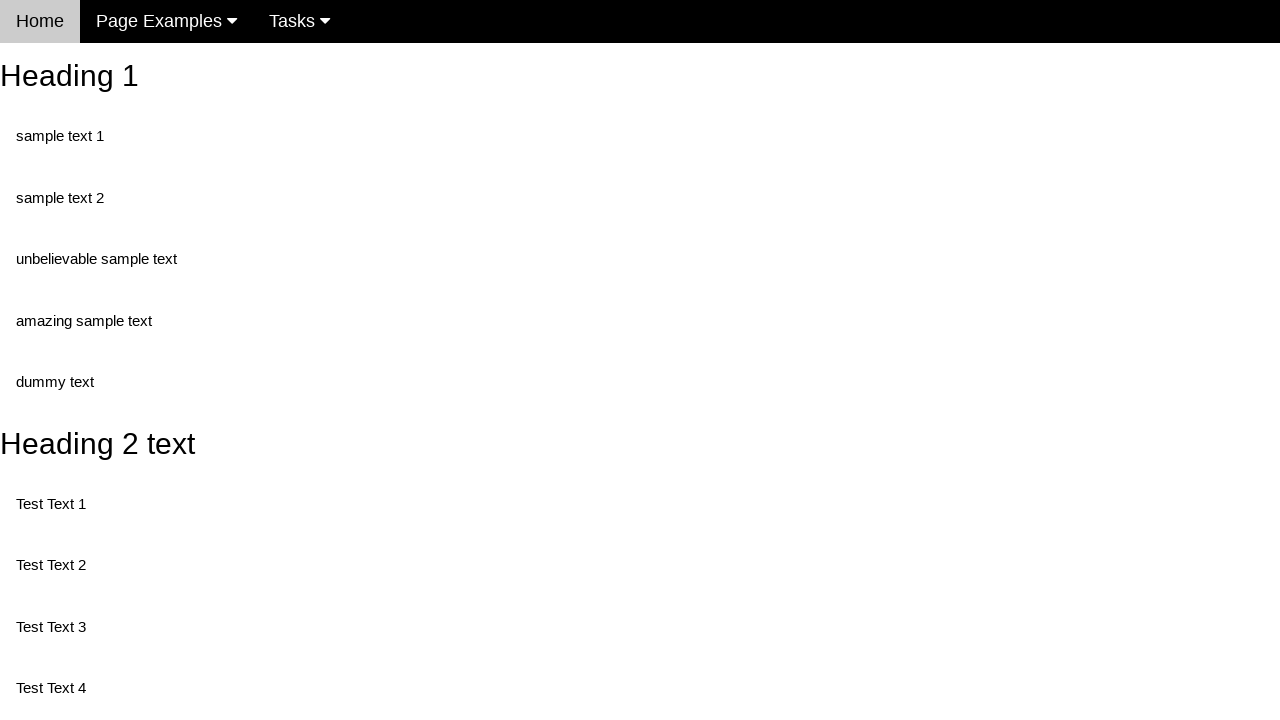